Navigates to the Rahul Shetty Academy login practice page and verifies it loads successfully

Starting URL: https://rahulshettyacademy.com/loginpagePractise/#

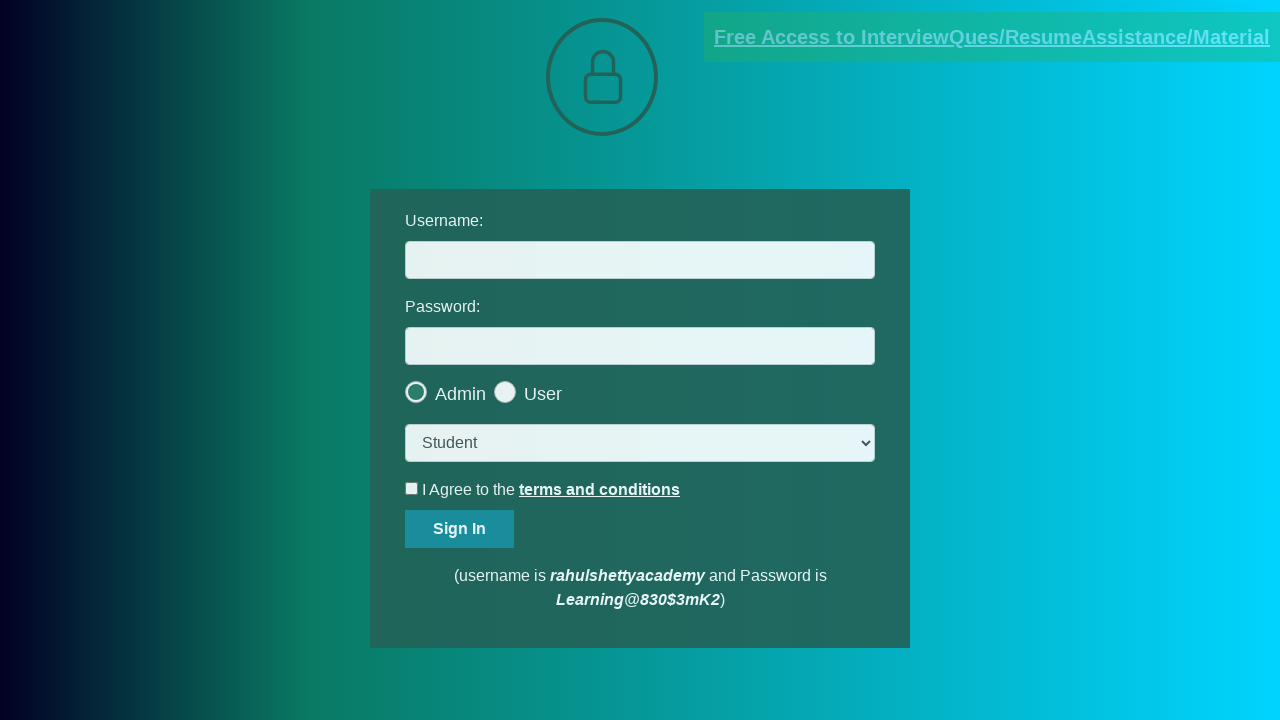

Waited for username input field to load on login page
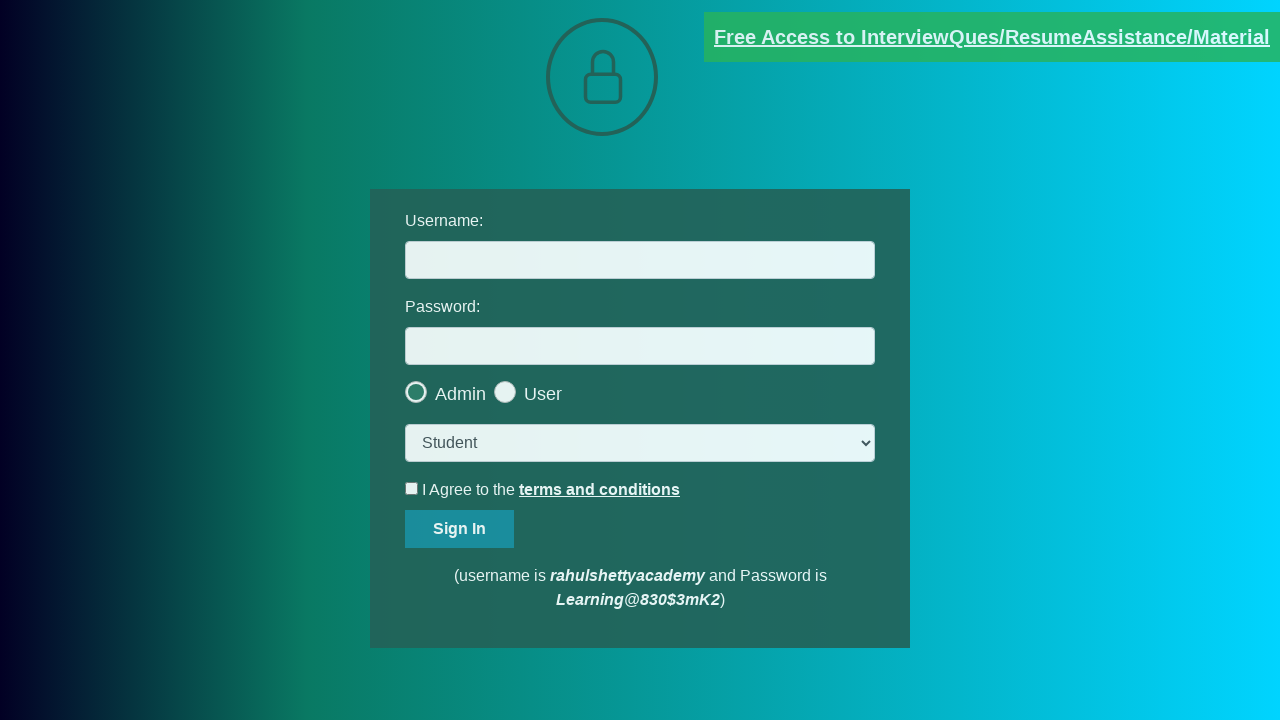

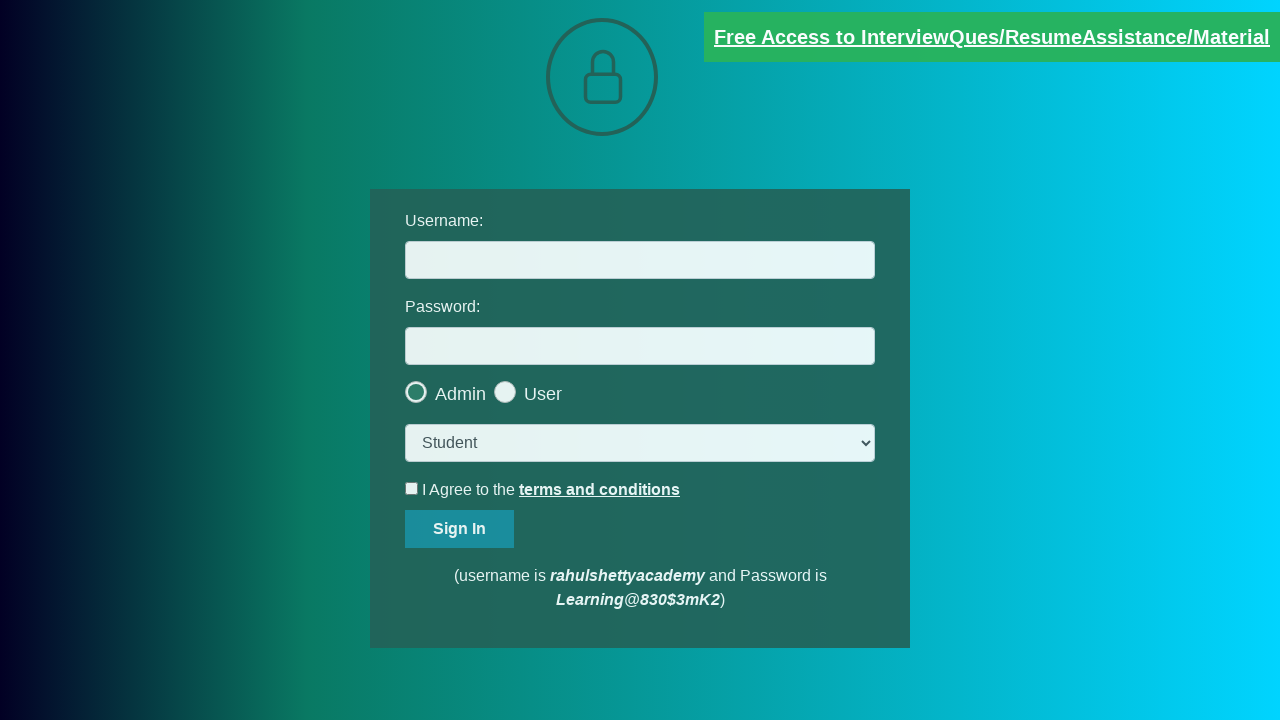